Tests the TodoMVC demo application by clicking the input field, typing a todo item "Hello-world", and pressing Enter to add it to the list.

Starting URL: https://demo.playwright.dev/todomvc/

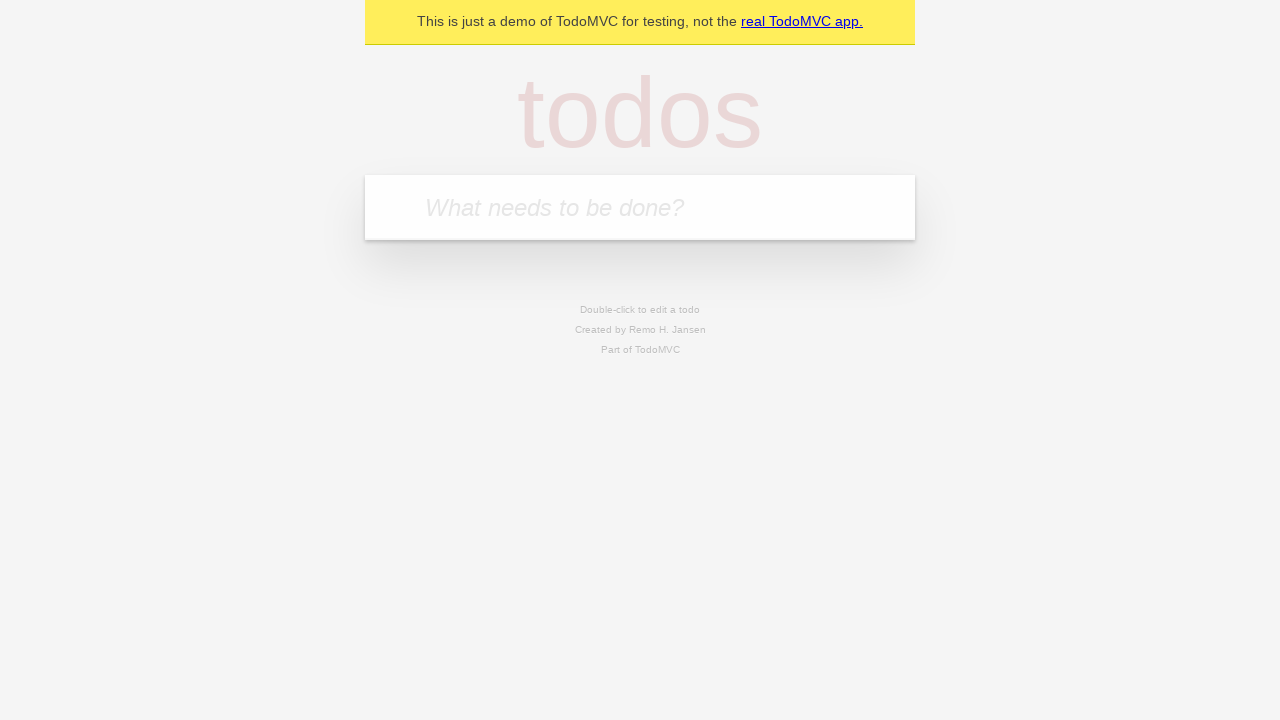

Clicked on the todo input field at (640, 207) on internal:attr=[placeholder="What needs to be done?"i]
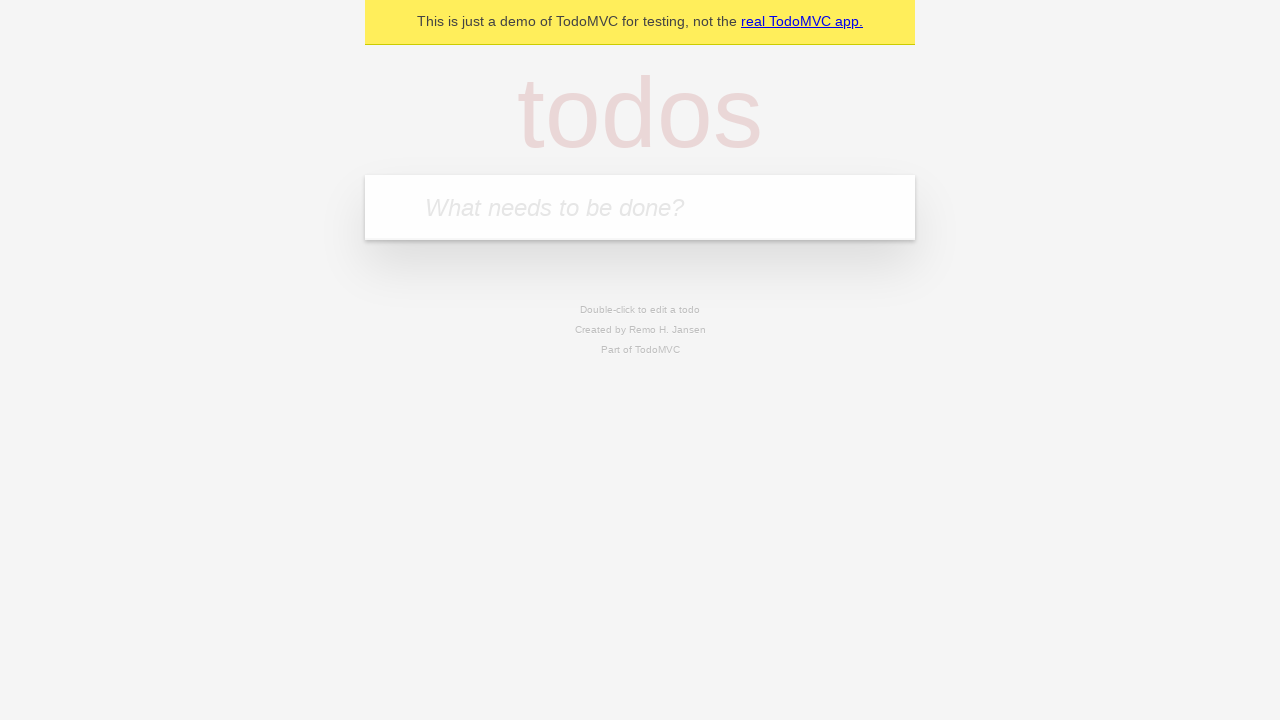

Typed 'Hello-world' into the todo input field on internal:attr=[placeholder="What needs to be done?"i]
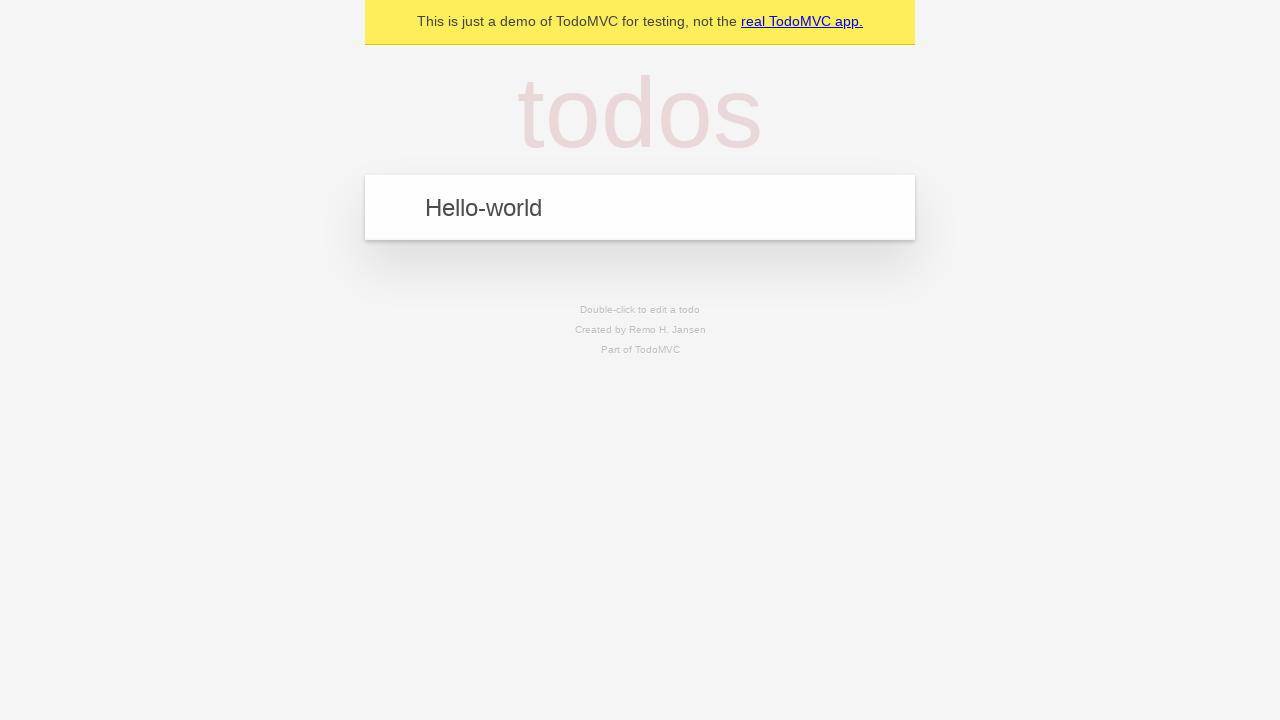

Pressed Enter to add the todo item to the list on internal:attr=[placeholder="What needs to be done?"i]
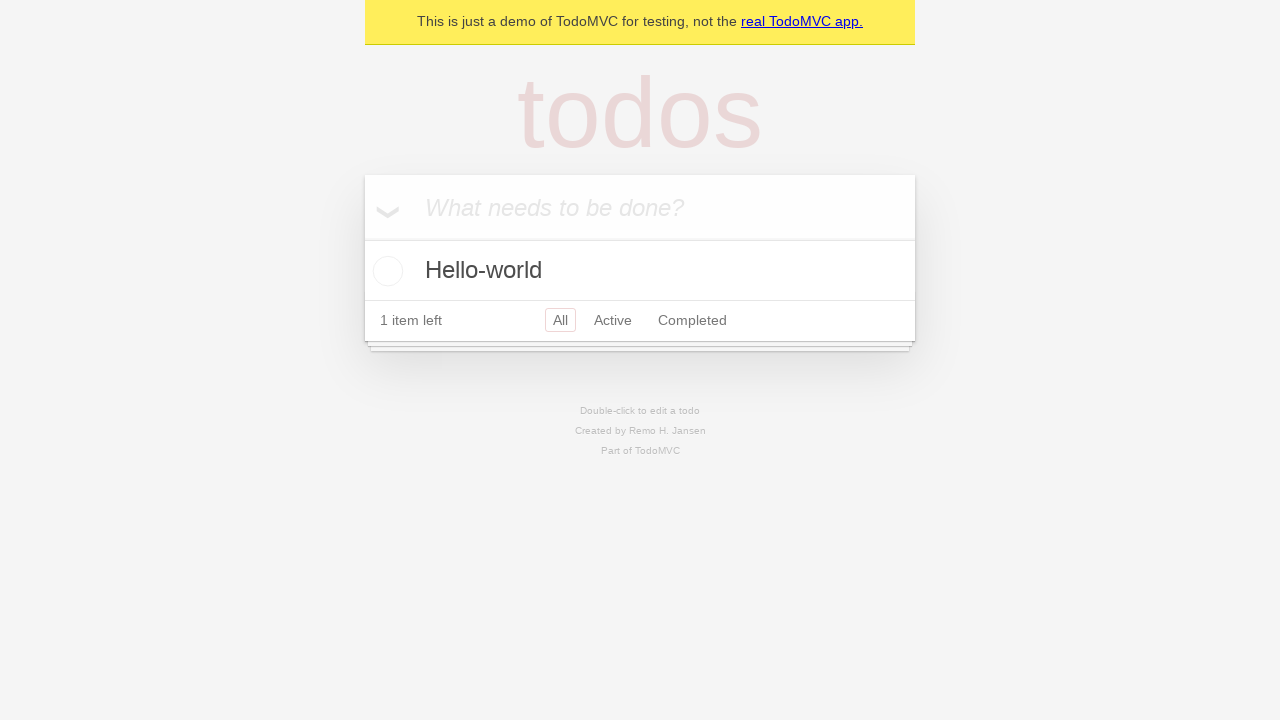

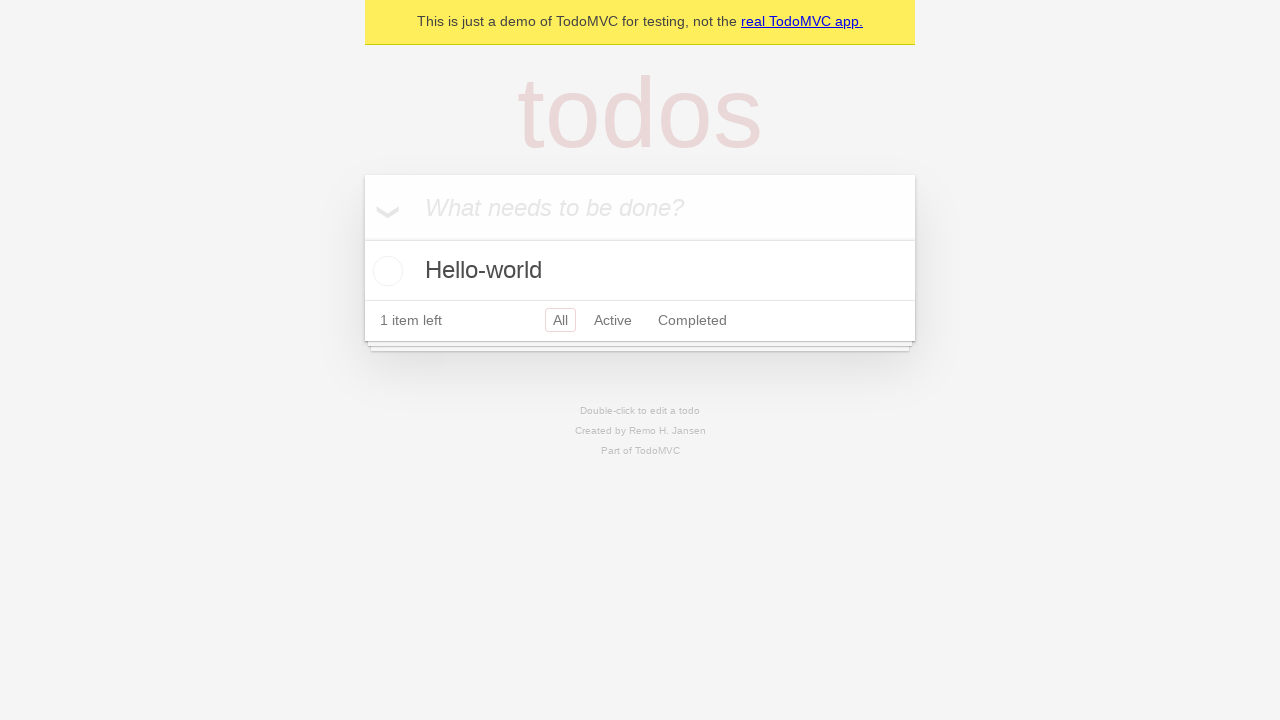